Tests a simple form by filling in first name, last name, city, and country fields using different element locator strategies, then submits the form

Starting URL: http://suninjuly.github.io/simple_form_find_task.html

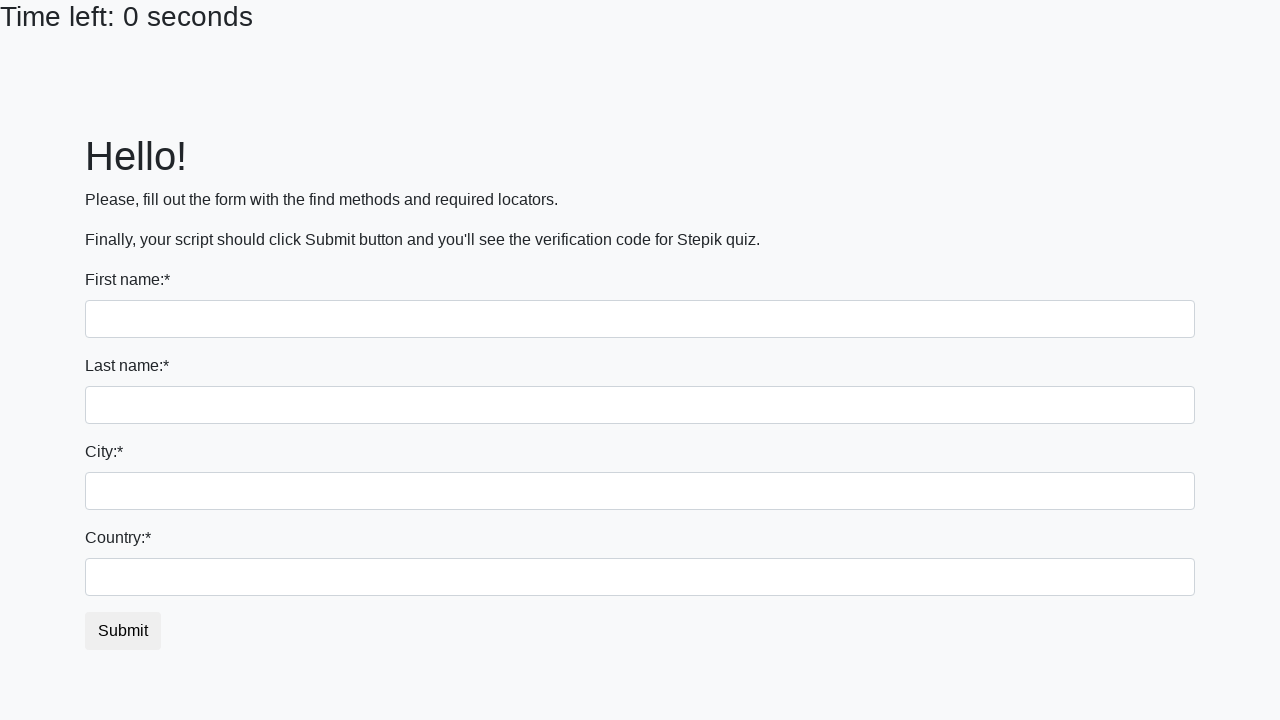

Filled first name field with 'Max' on input
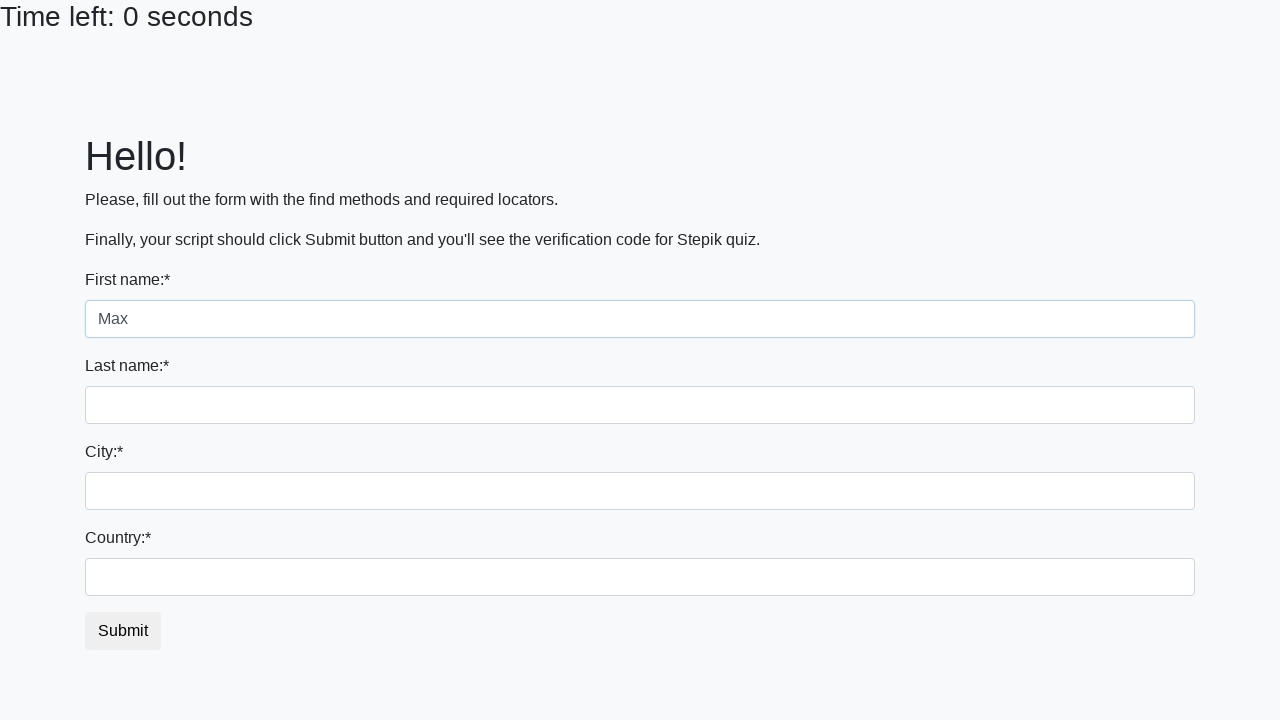

Filled last name field with 'Daubert' on input[name='last_name']
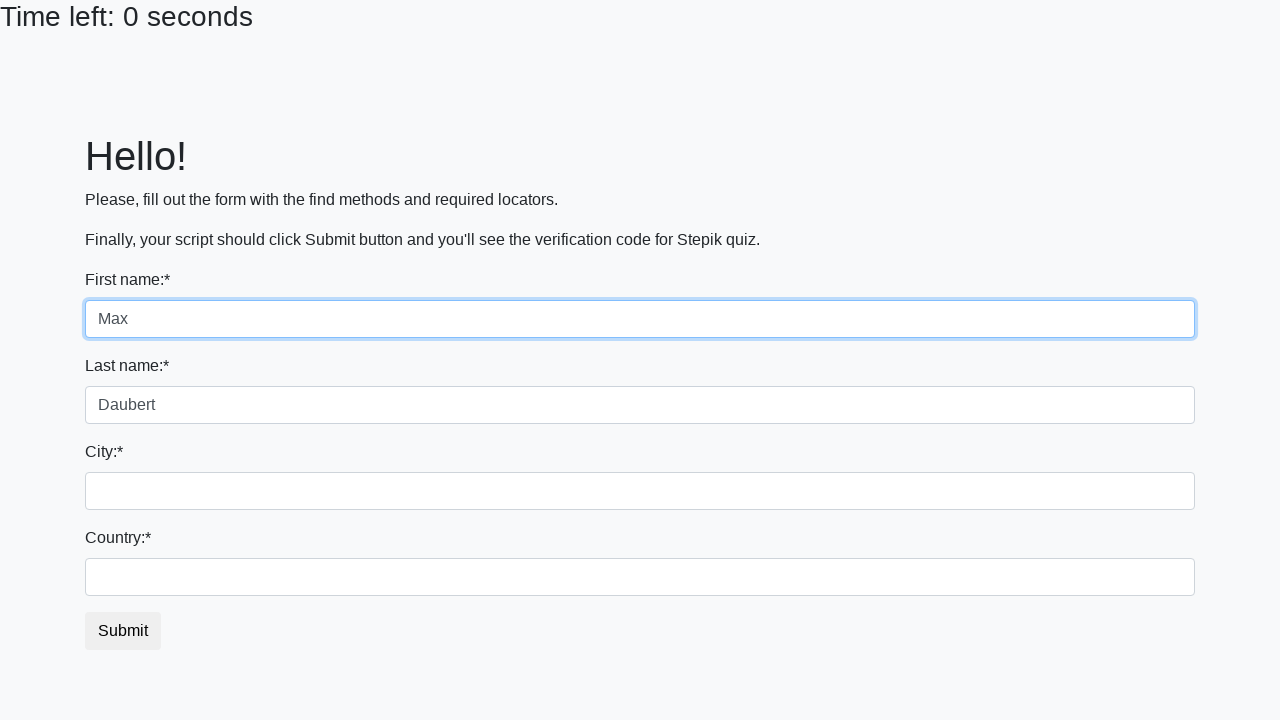

Filled city field with 'Saint-Petersburg' on .form-control.city
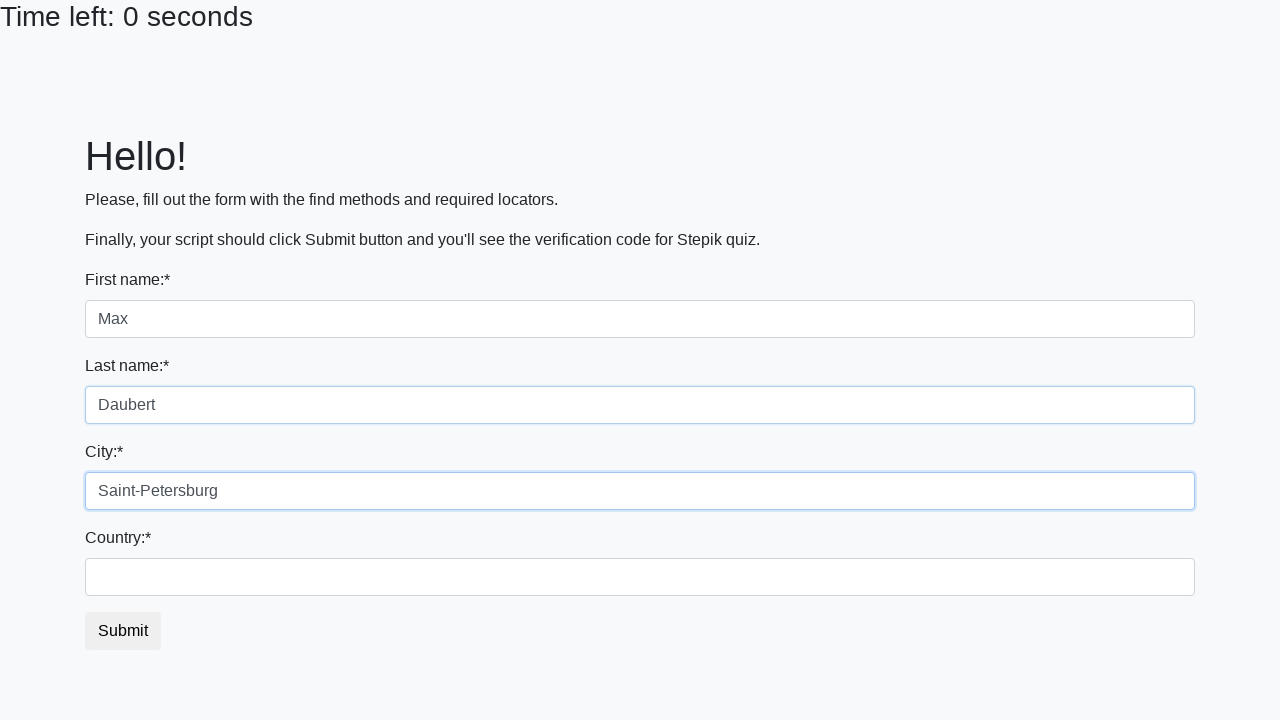

Filled country field with 'Russia' on #country
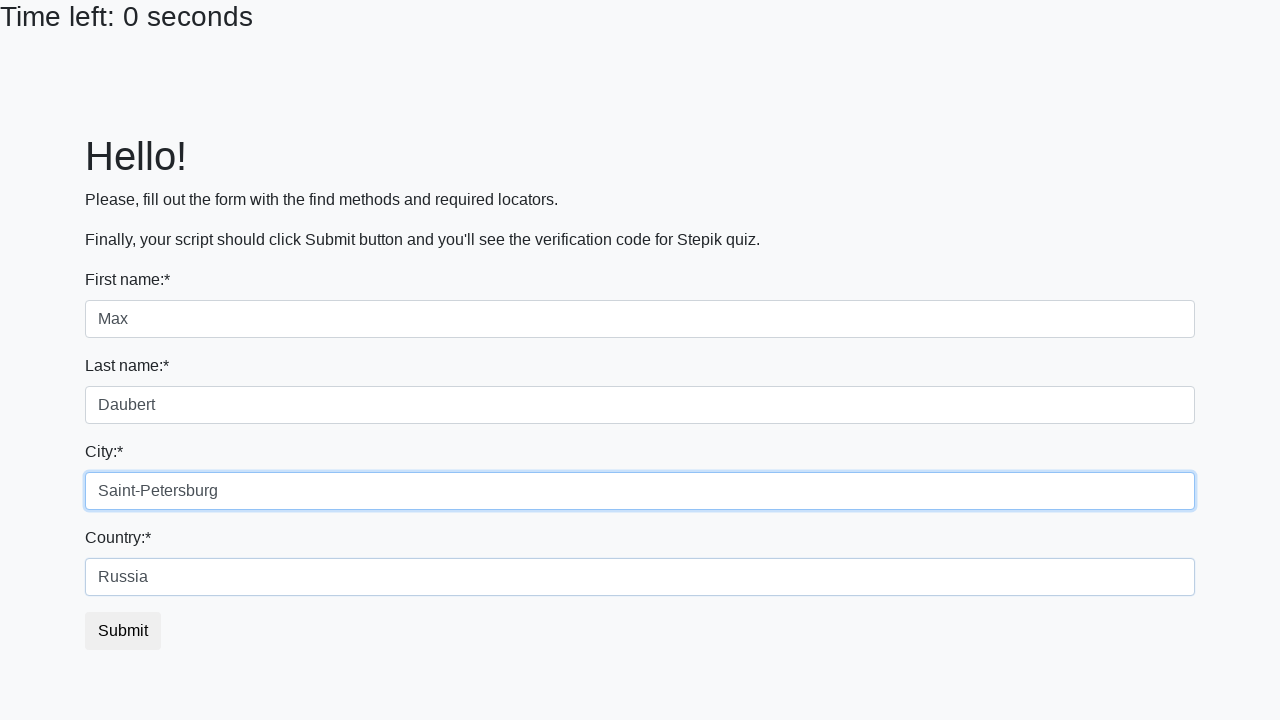

Clicked submit button to submit the form at (123, 631) on button.btn
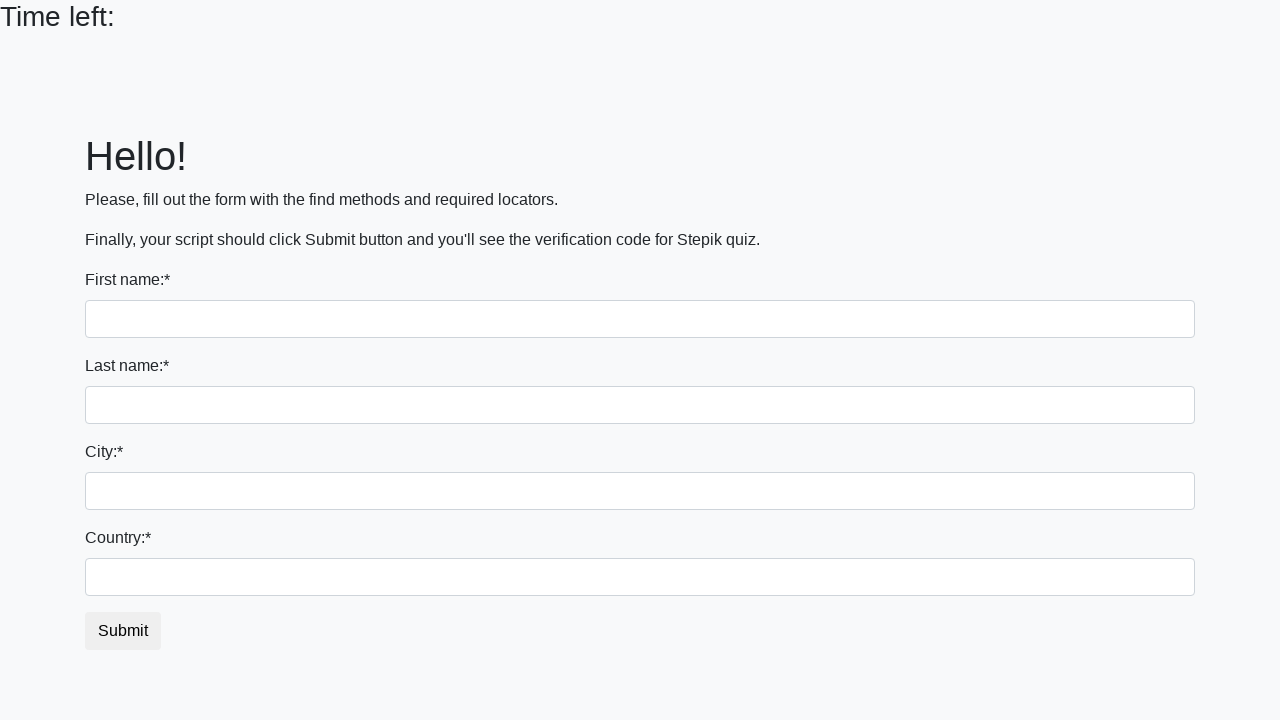

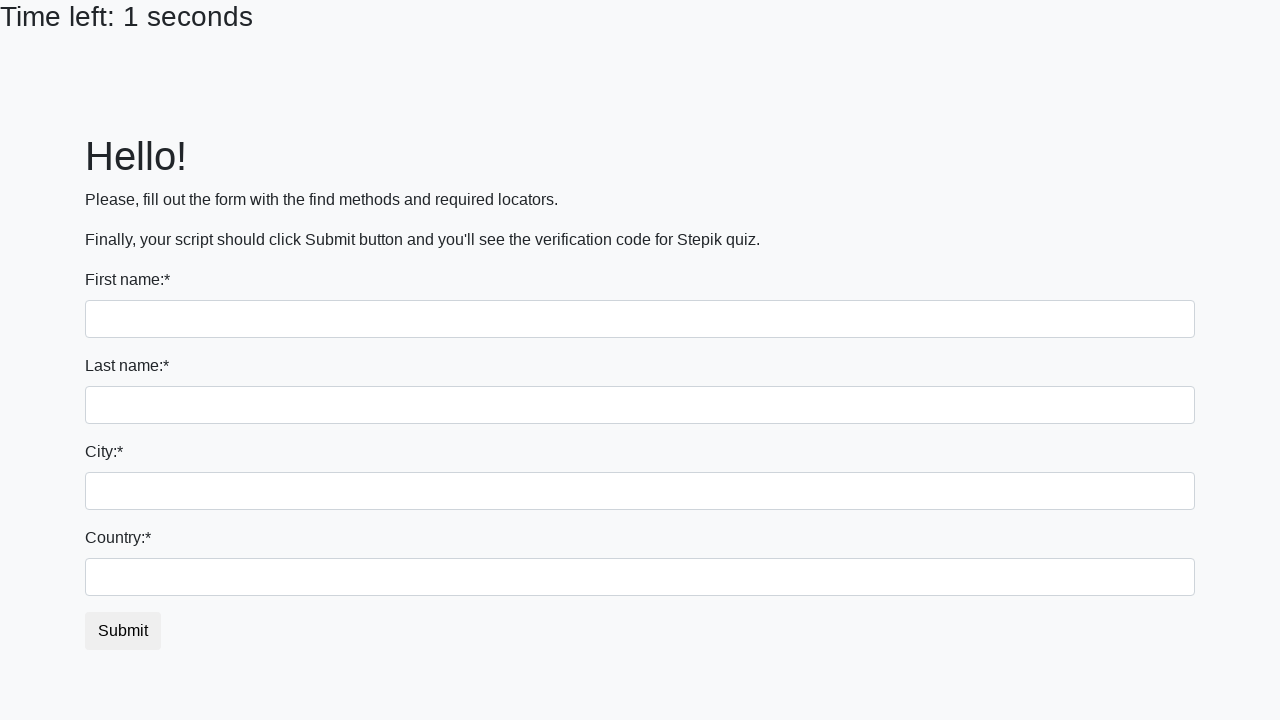